Navigates to the gaskets and sealing rings category page on an auto parts website and verifies that the product catalog grid loads with product items containing names and images.

Starting URL: https://www.onlinecarparts.co.uk/spare-parts/gaskets-sealing-rings-group.html

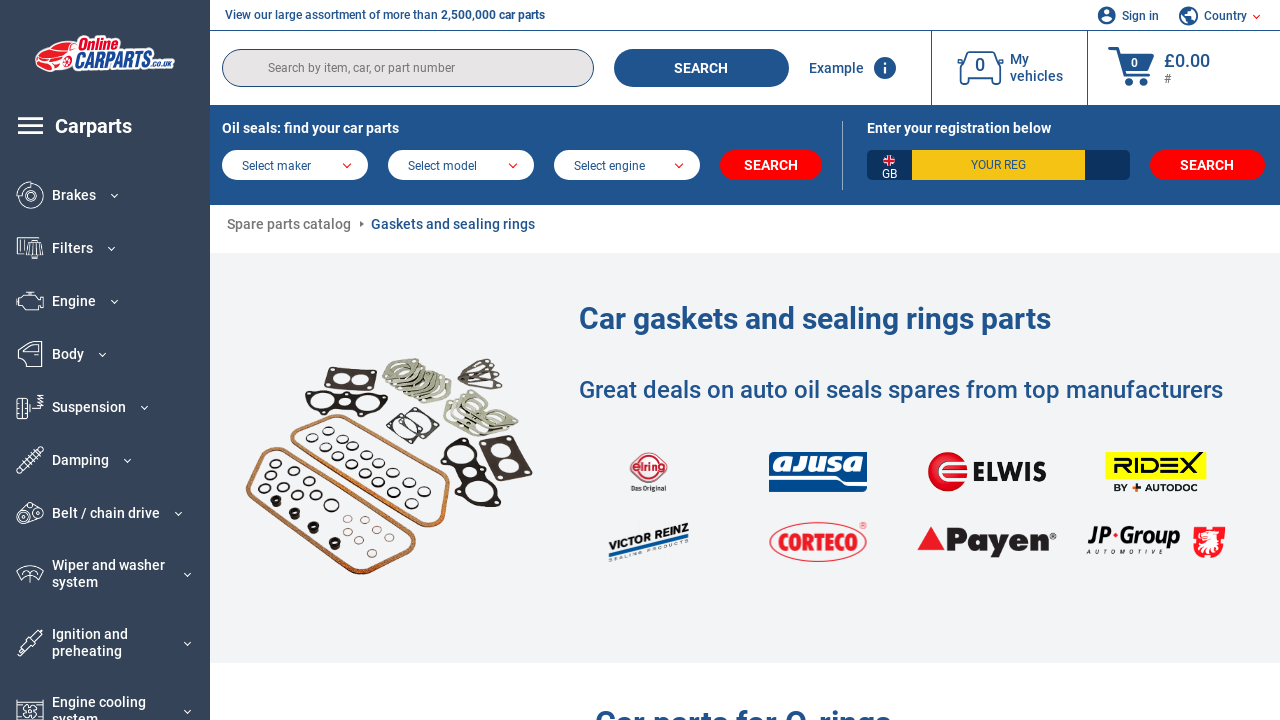

Navigated to gaskets and sealing rings category page
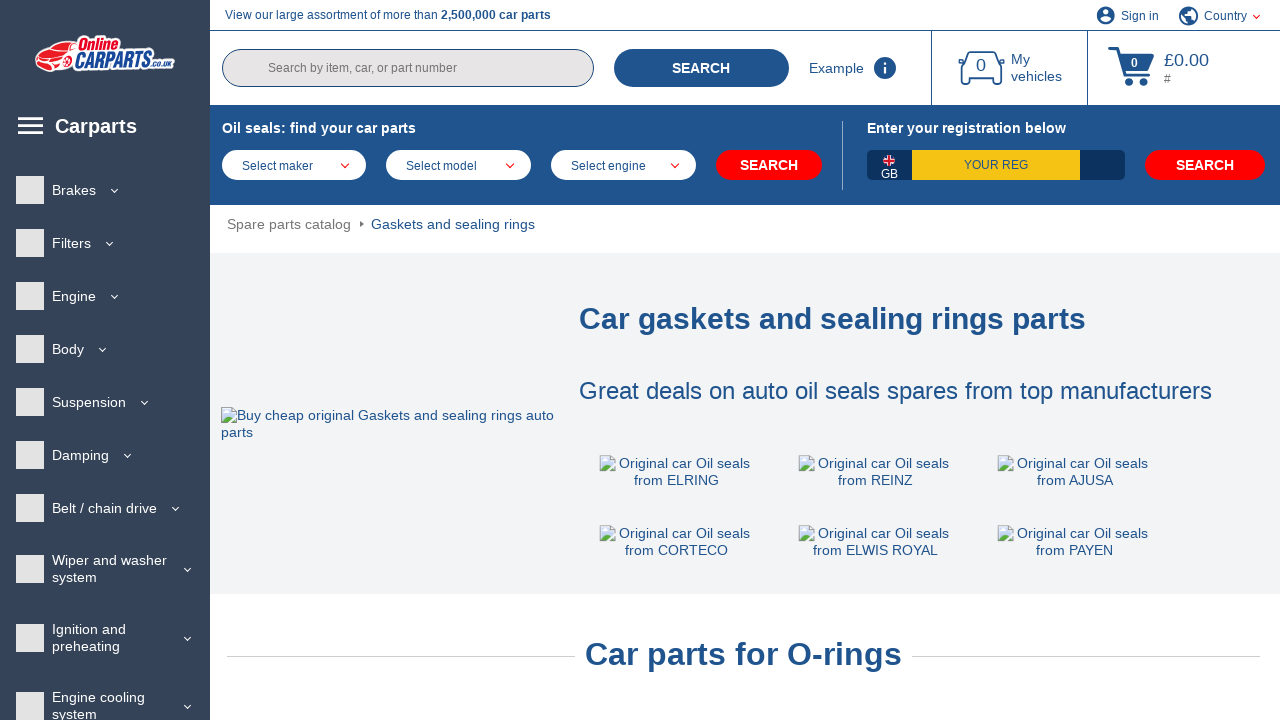

Product catalog grid loaded
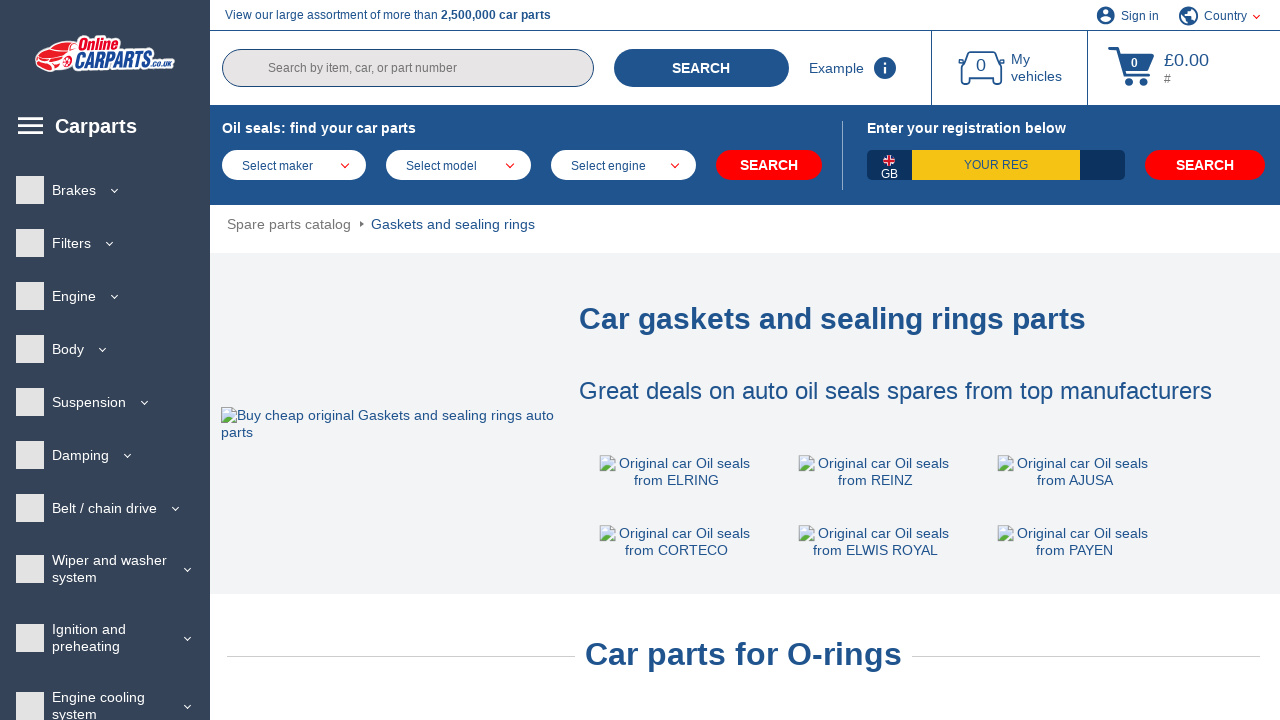

Product item links are visible
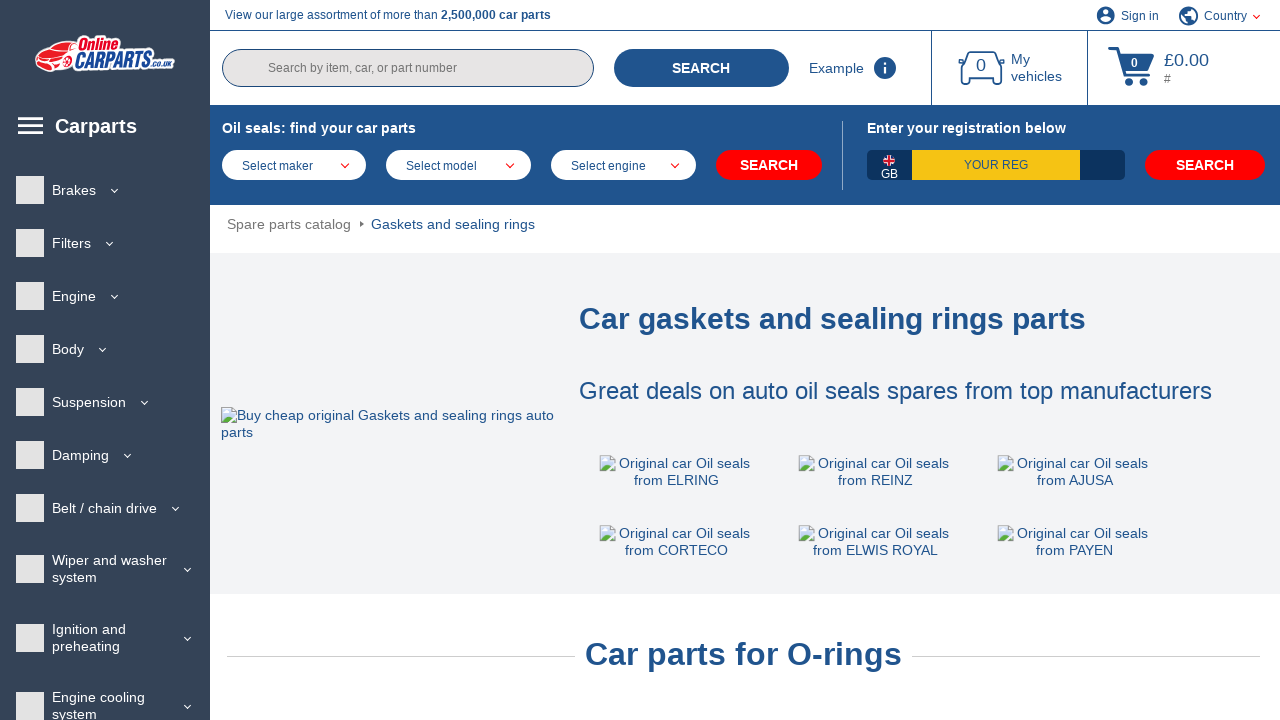

Product names are present in catalog items
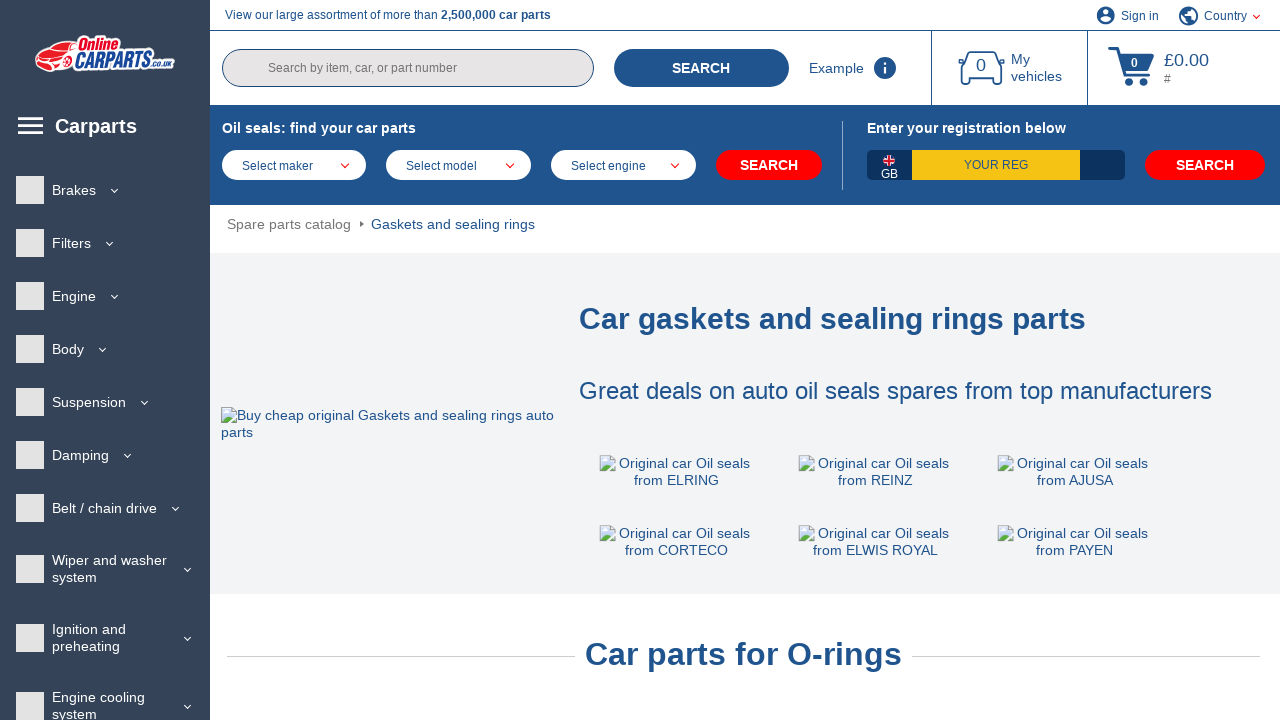

Product images are loaded in catalog grid
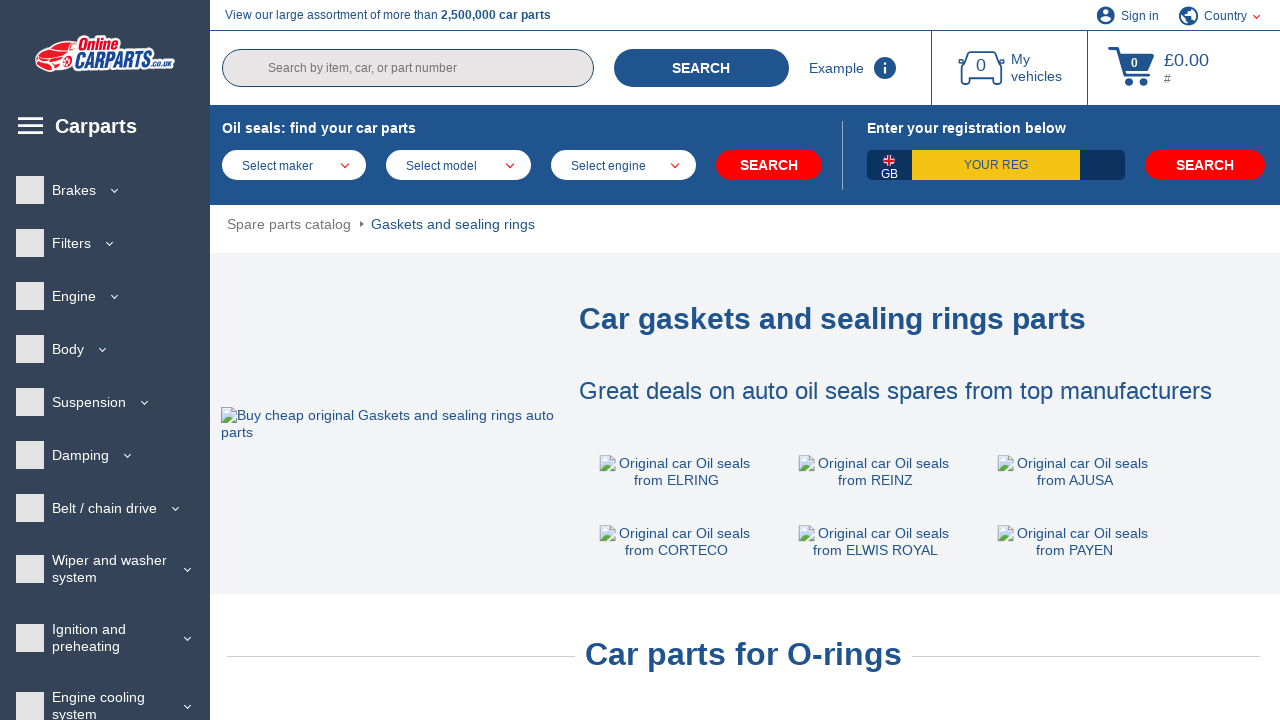

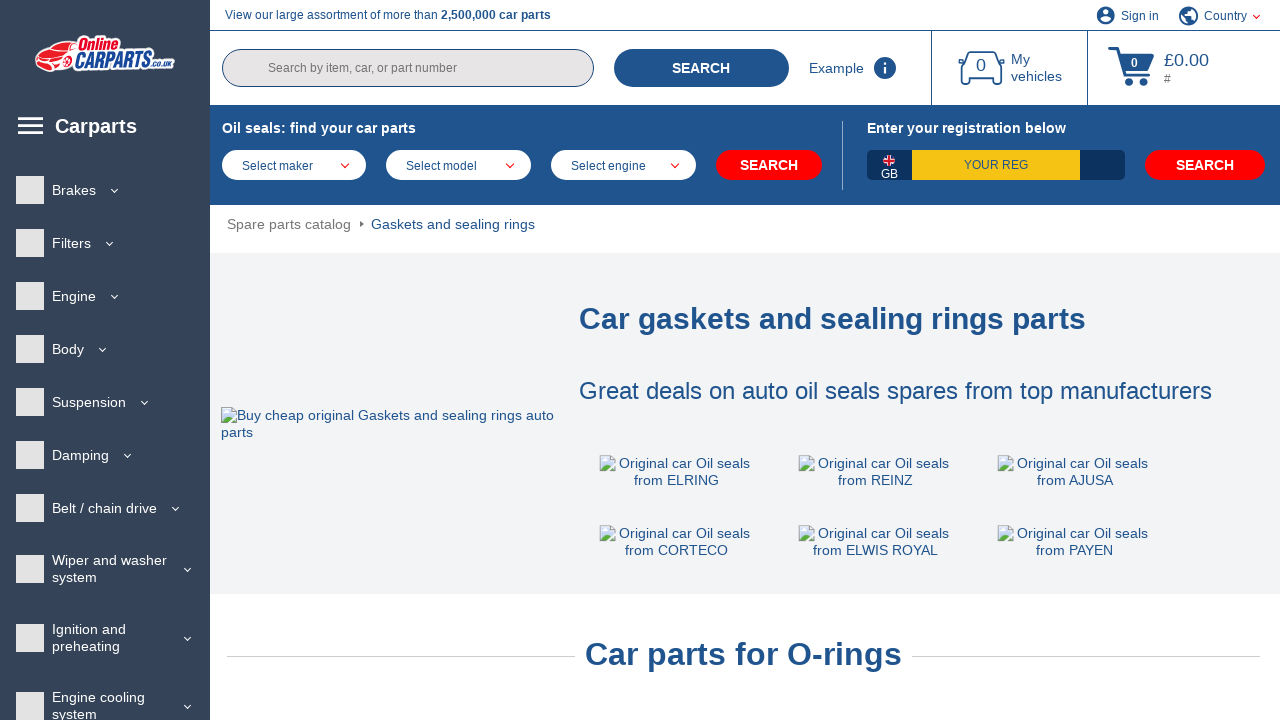